Demonstrates basic browser automation by navigating to a page, retrieving the page title and URL, then clicking a button that opens a new browser tab.

Starting URL: http://demo.automationtesting.in/Windows.html

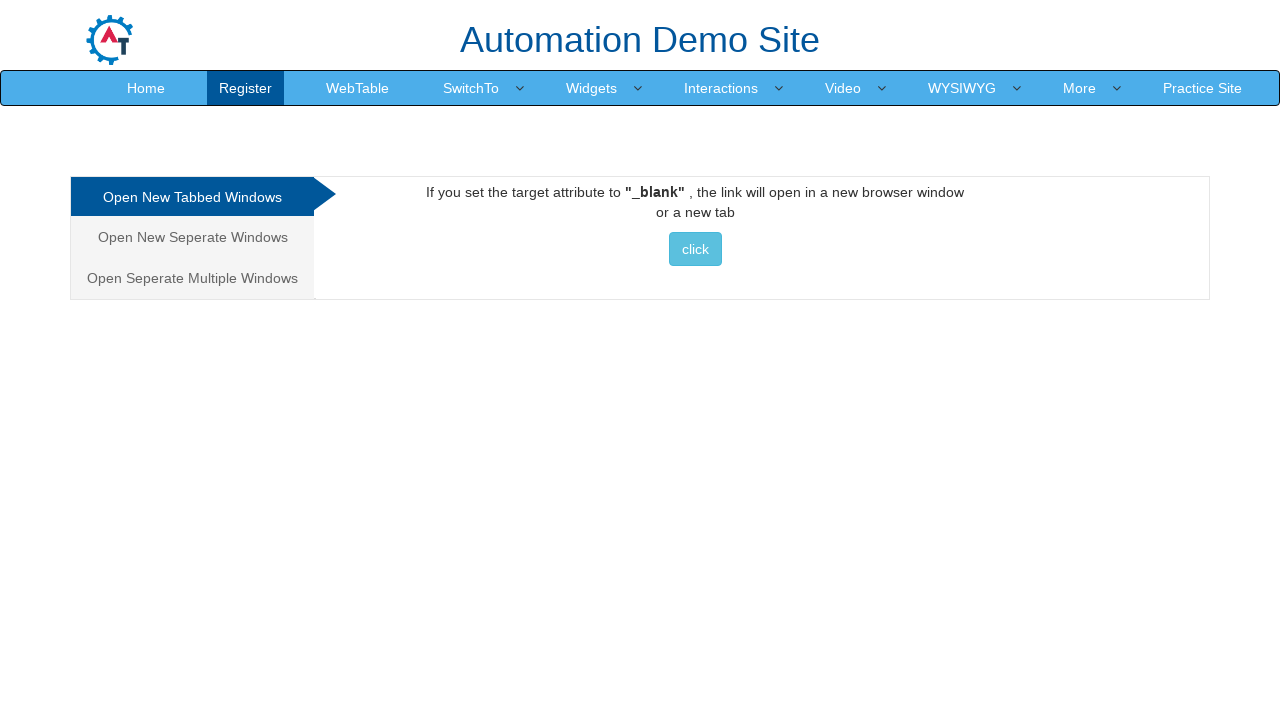

Retrieved and printed page title
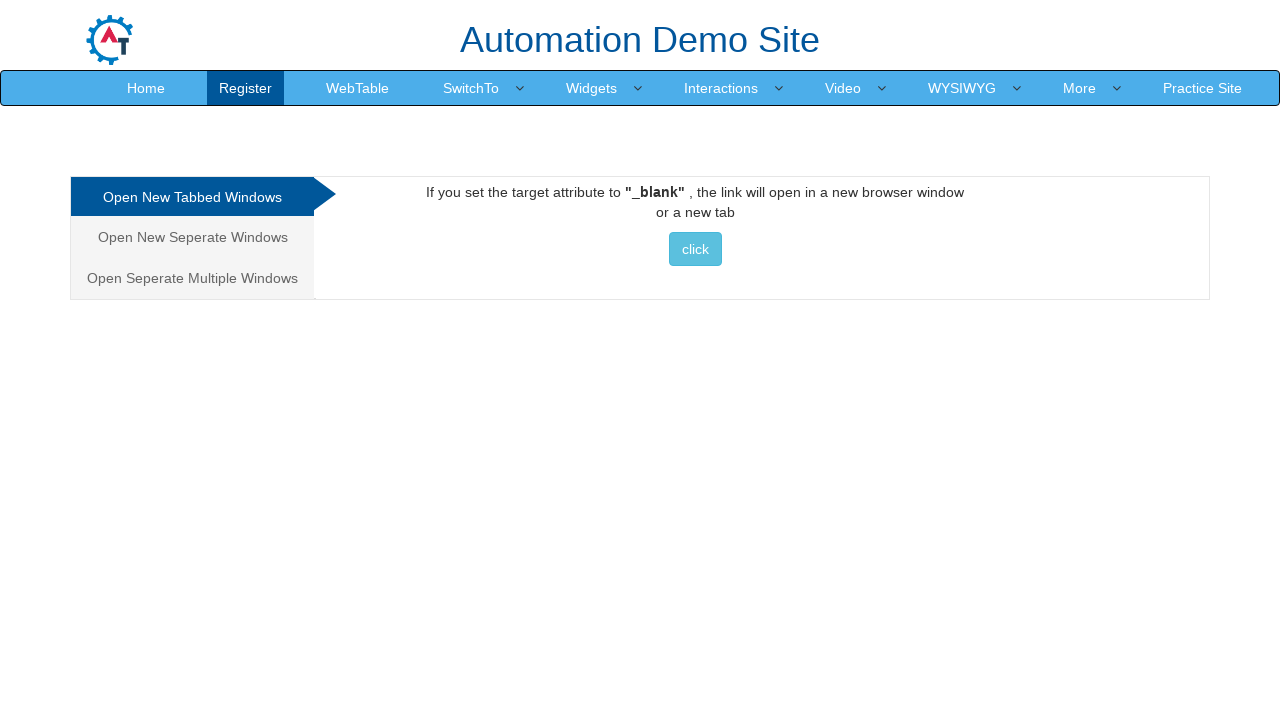

Retrieved and printed current URL
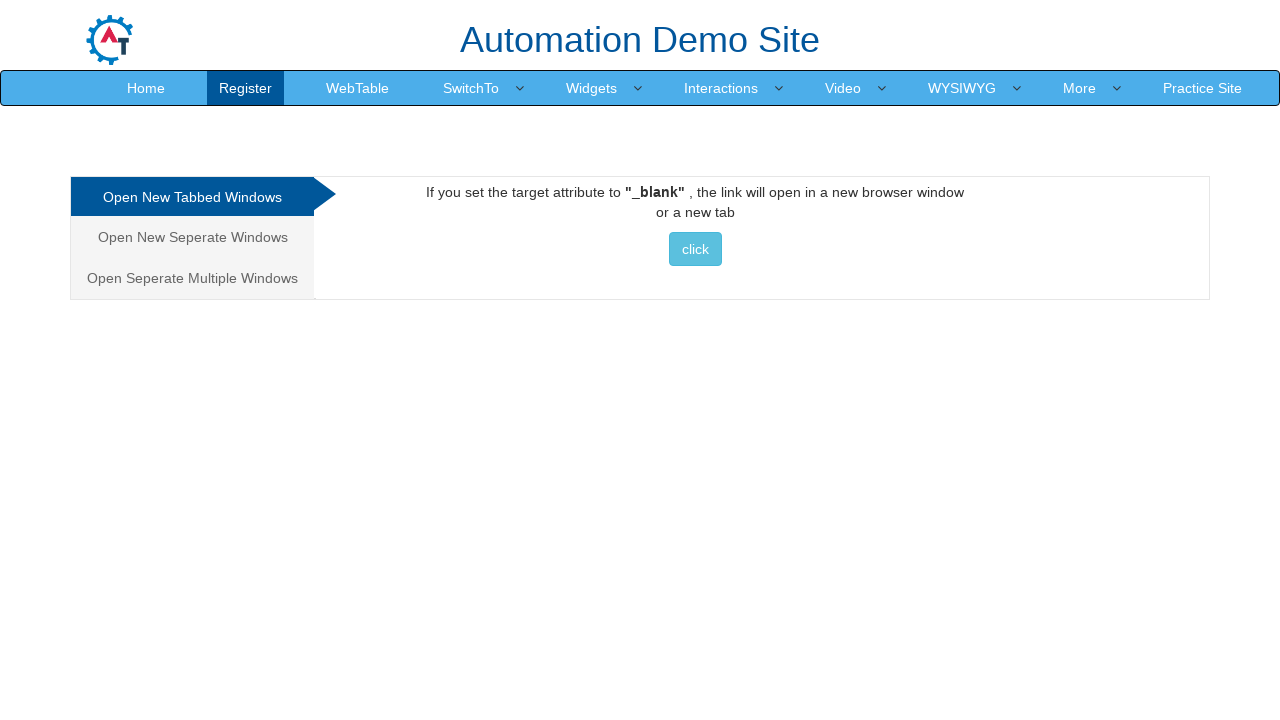

Clicked button to open new tab at (695, 249) on xpath=//*[@id='Tabbed']/a/button
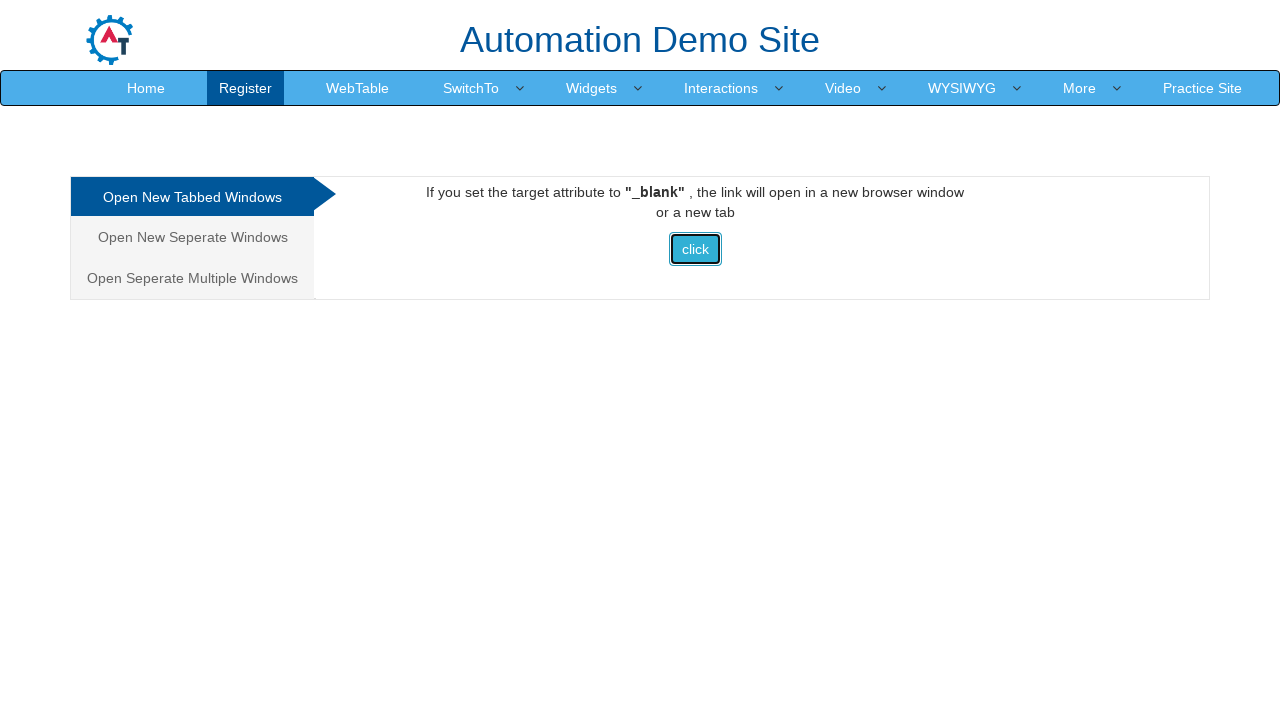

Waited 2 seconds for new tab to open
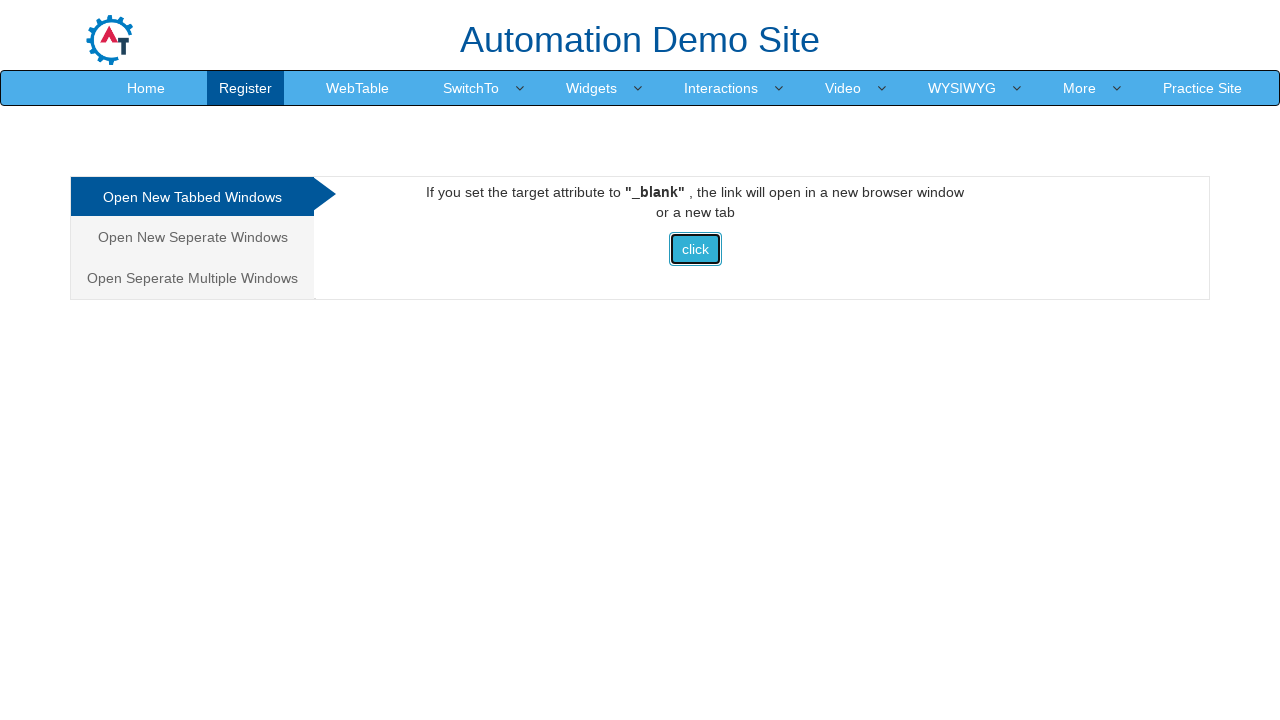

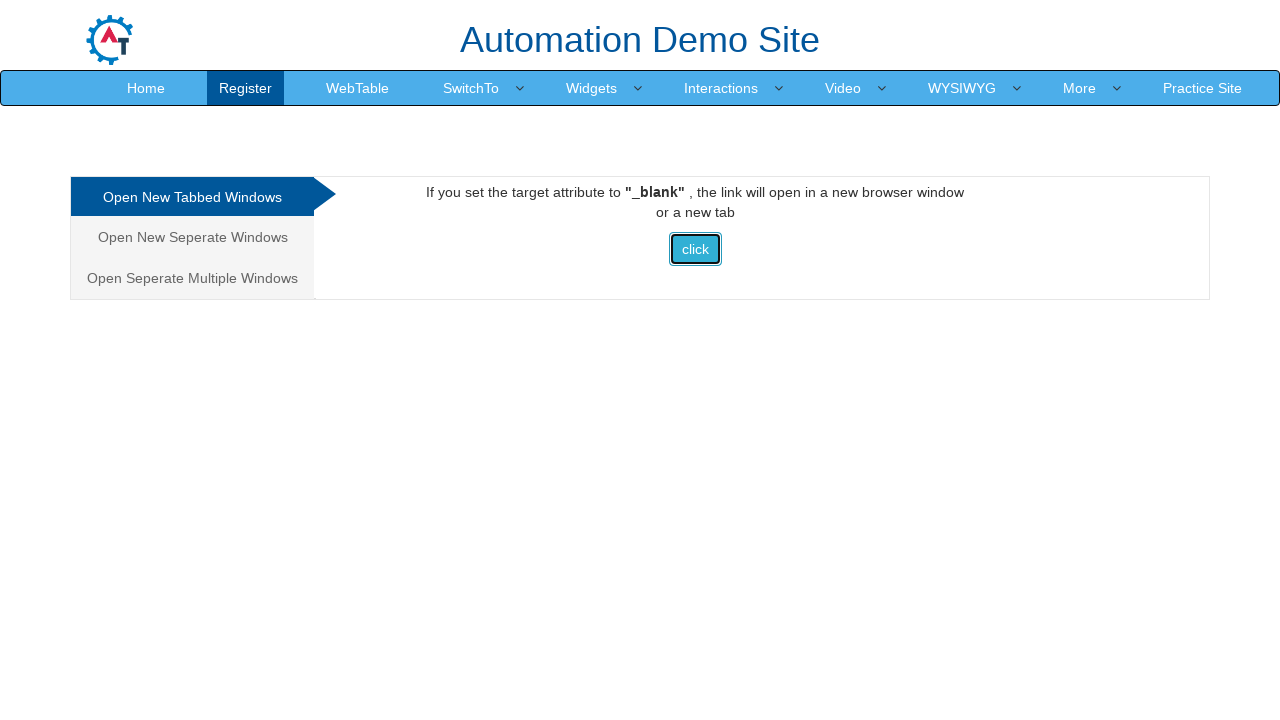